Tests the bigram parser with two words and verifies it correctly identifies and counts the single bigram

Starting URL: https://ayres-net.com/bigramParser

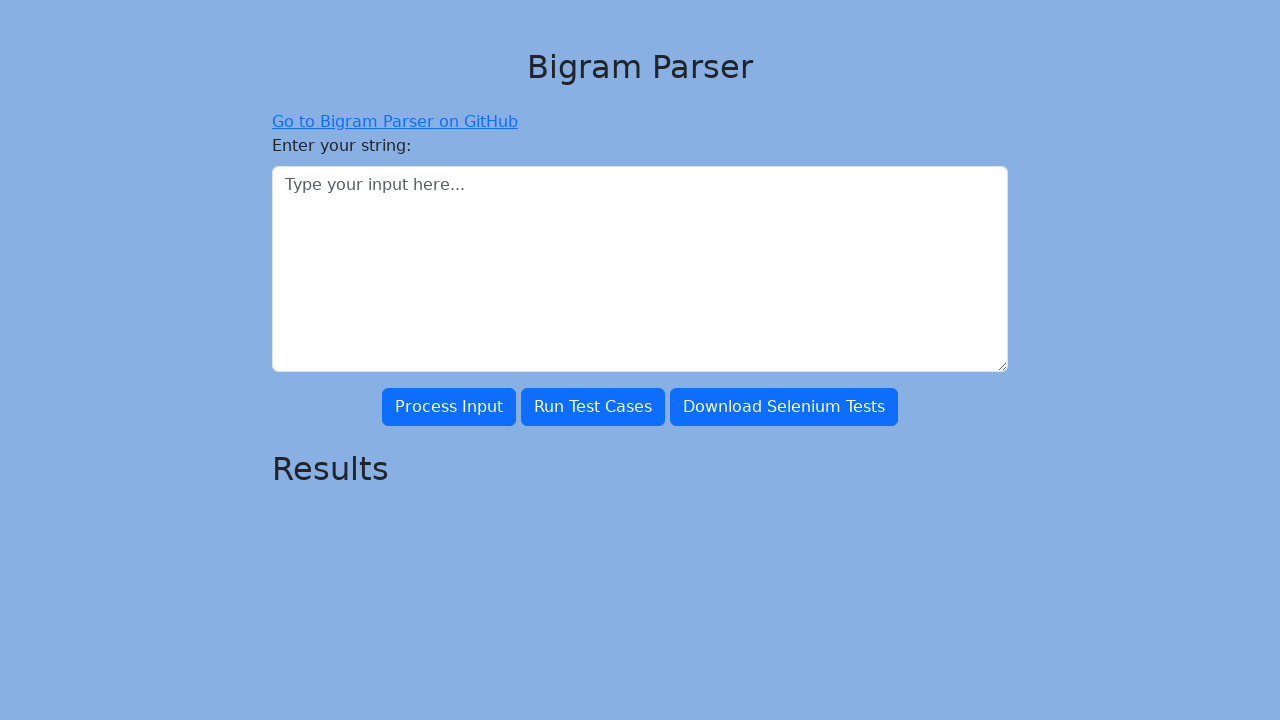

Navigated to bigram parser application
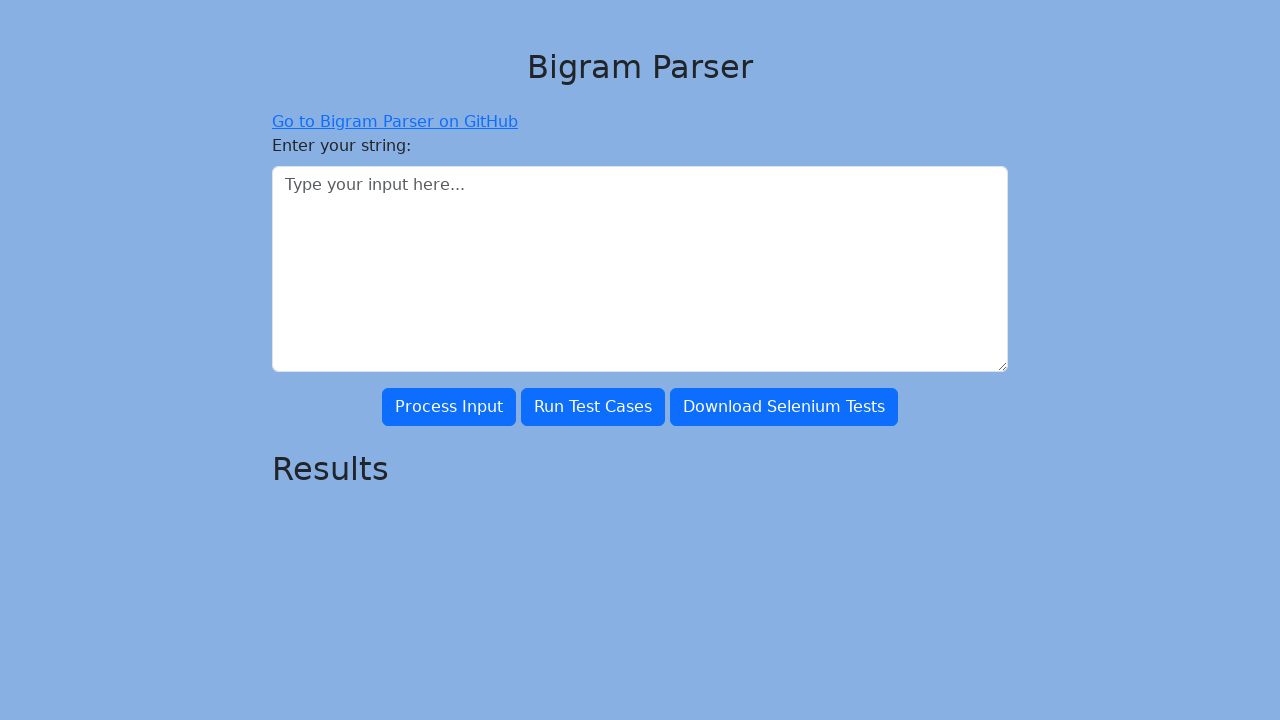

Clicked on the input field at (640, 269) on #largeInput
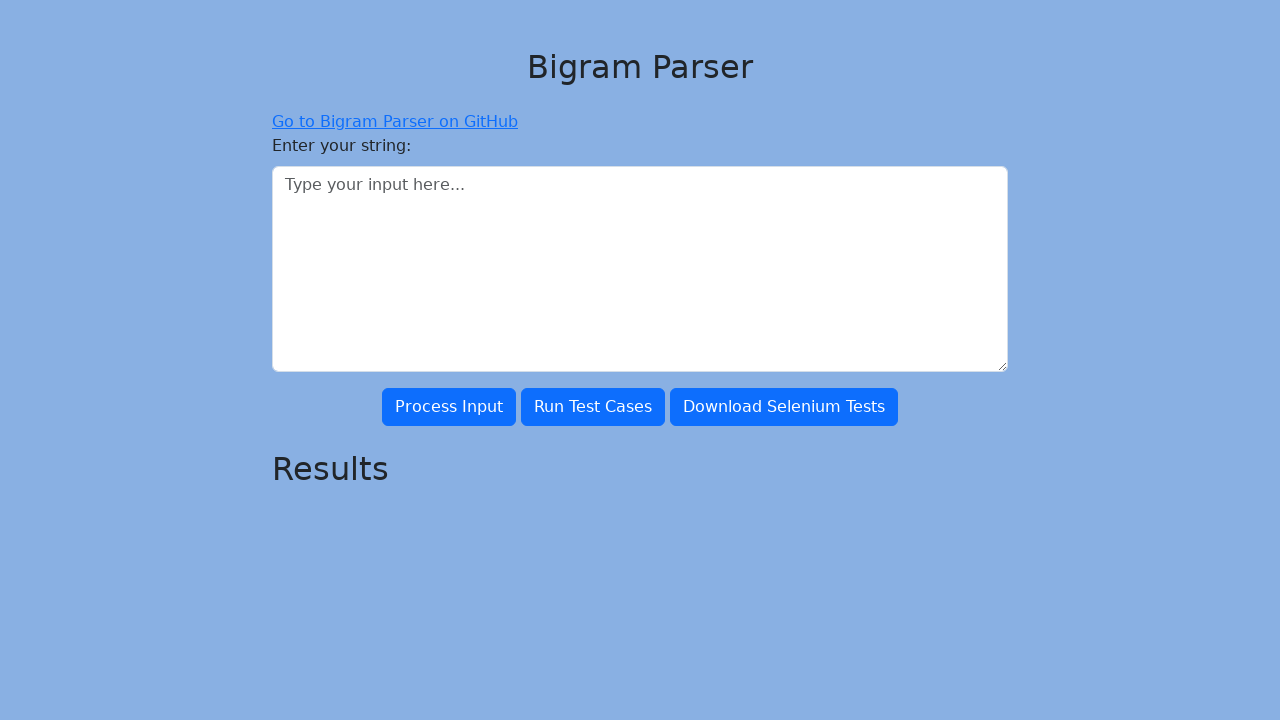

Filled input field with 'hello world' on #largeInput
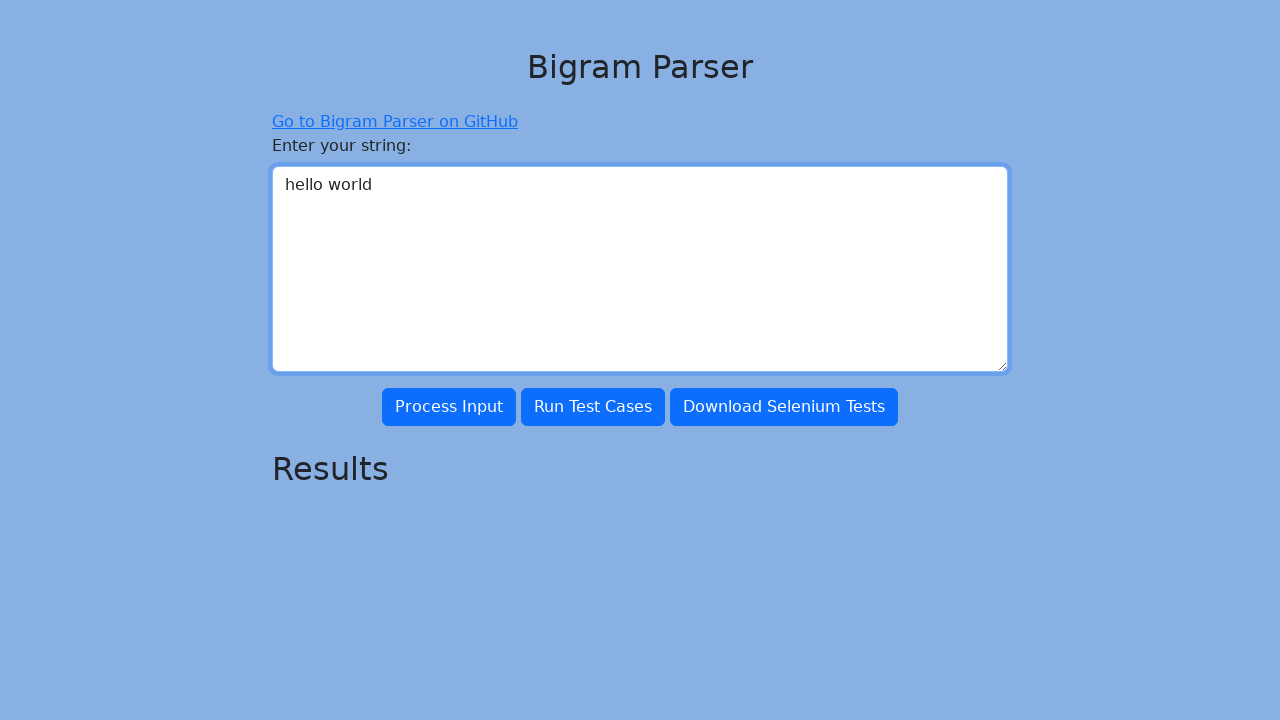

Clicked the process button to parse bigrams at (449, 407) on #processInput
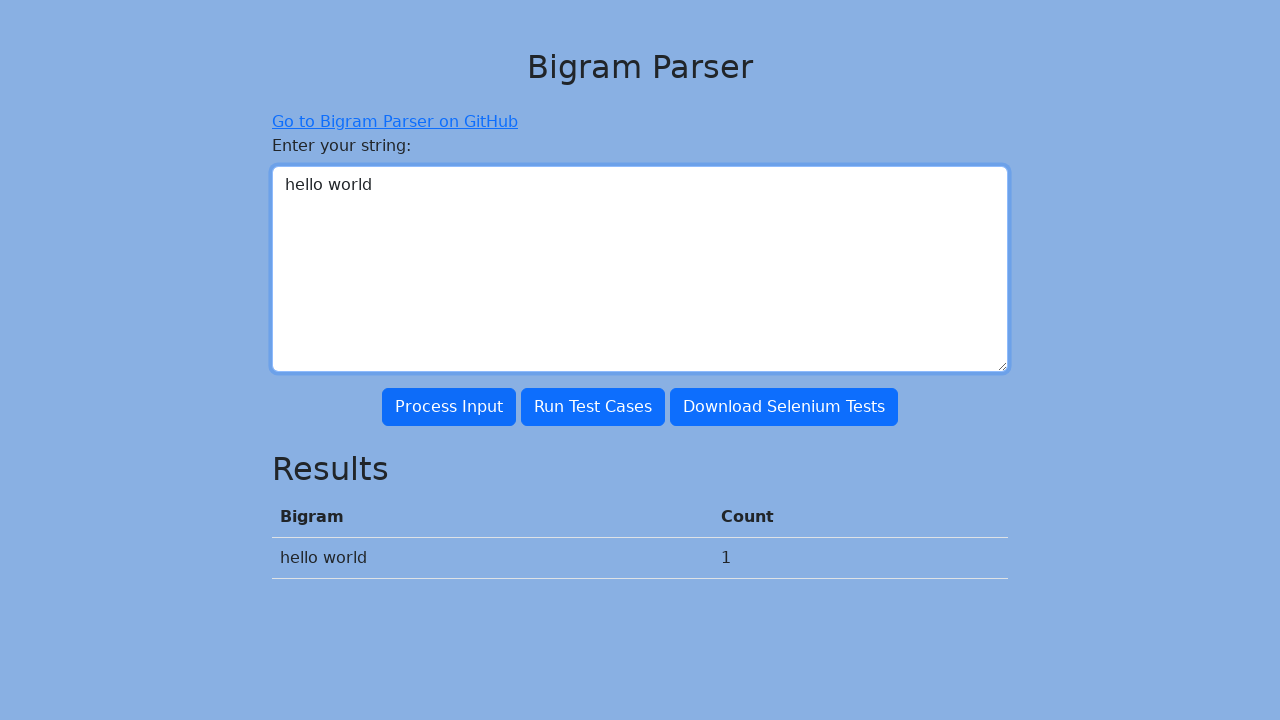

Output field appeared with bigram parsing results
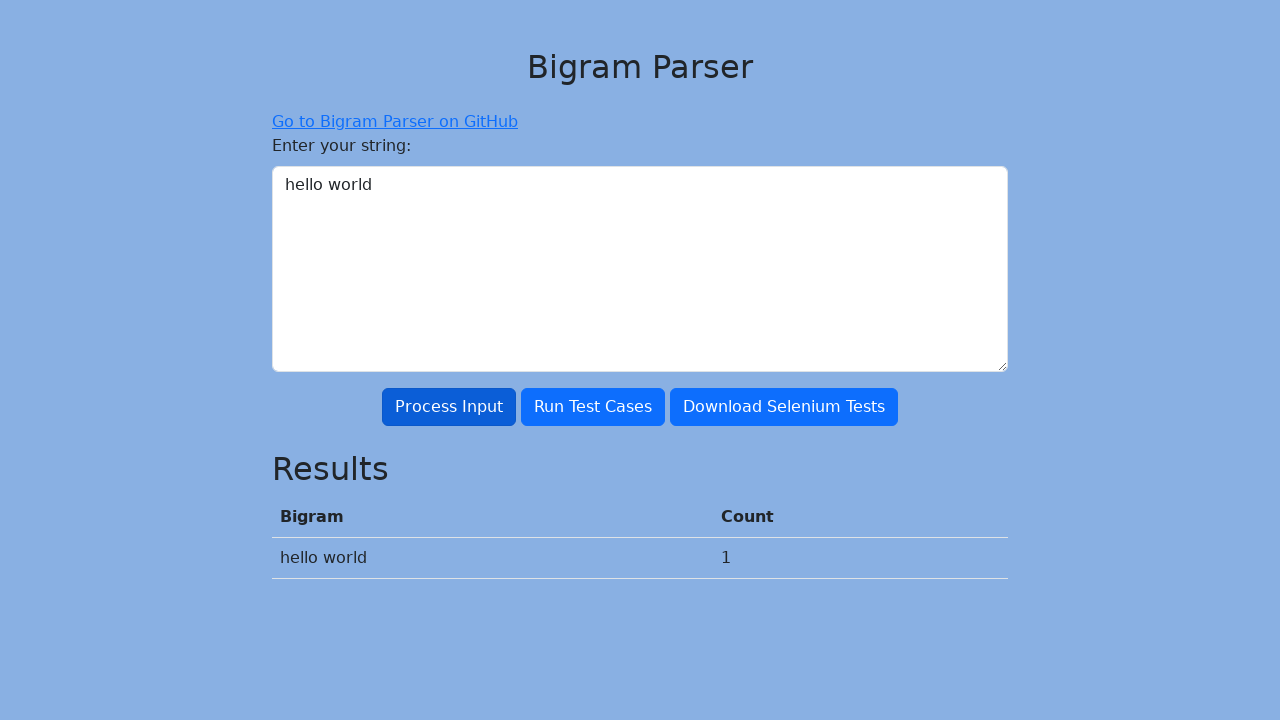

Verified that bigram 'hello world' was correctly identified in the output
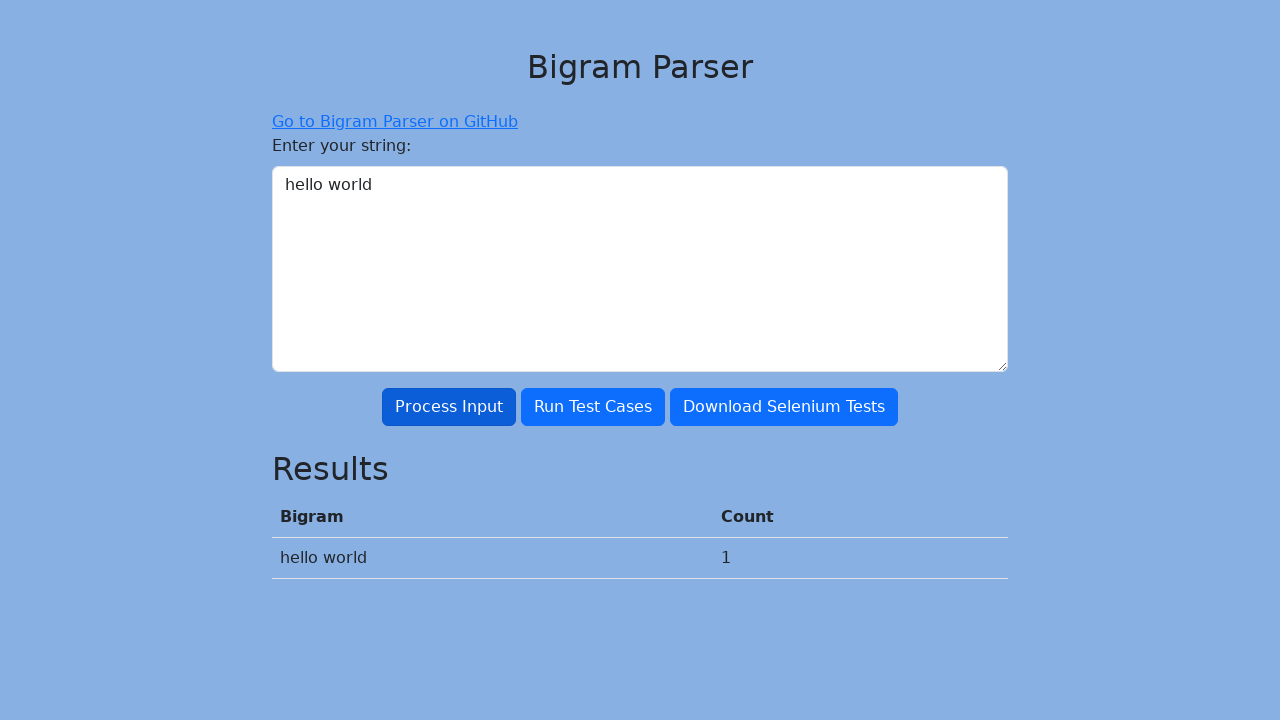

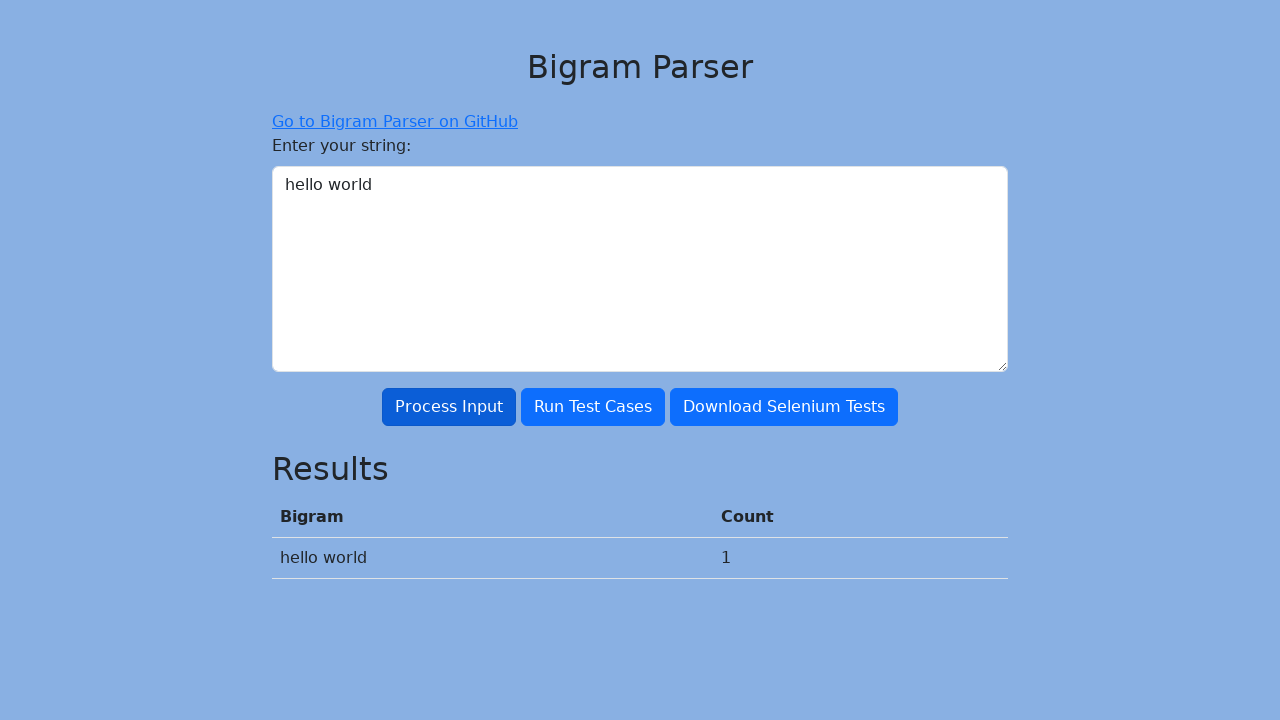